Tests dynamic controls on a page by toggling checkboxes and enabling/disabling input fields

Starting URL: https://the-internet.herokuapp.com/

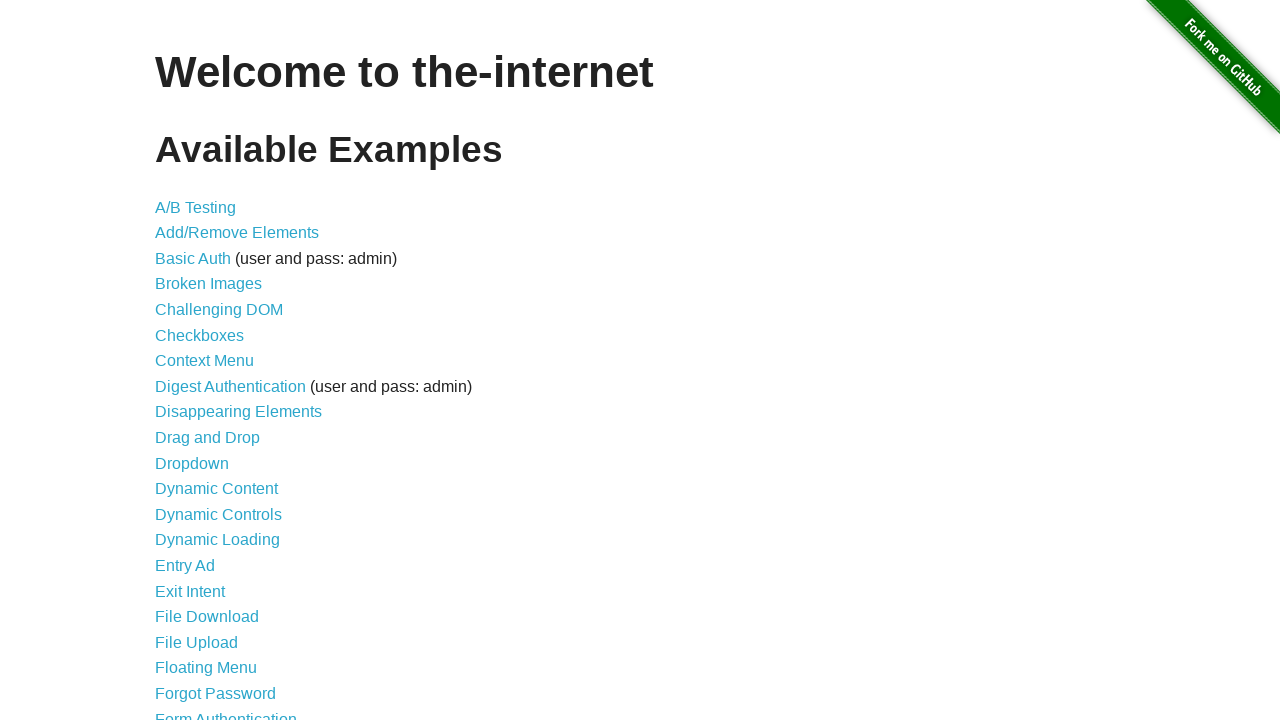

Clicked on Dynamic Controls link at (218, 514) on text=Dynamic Controls
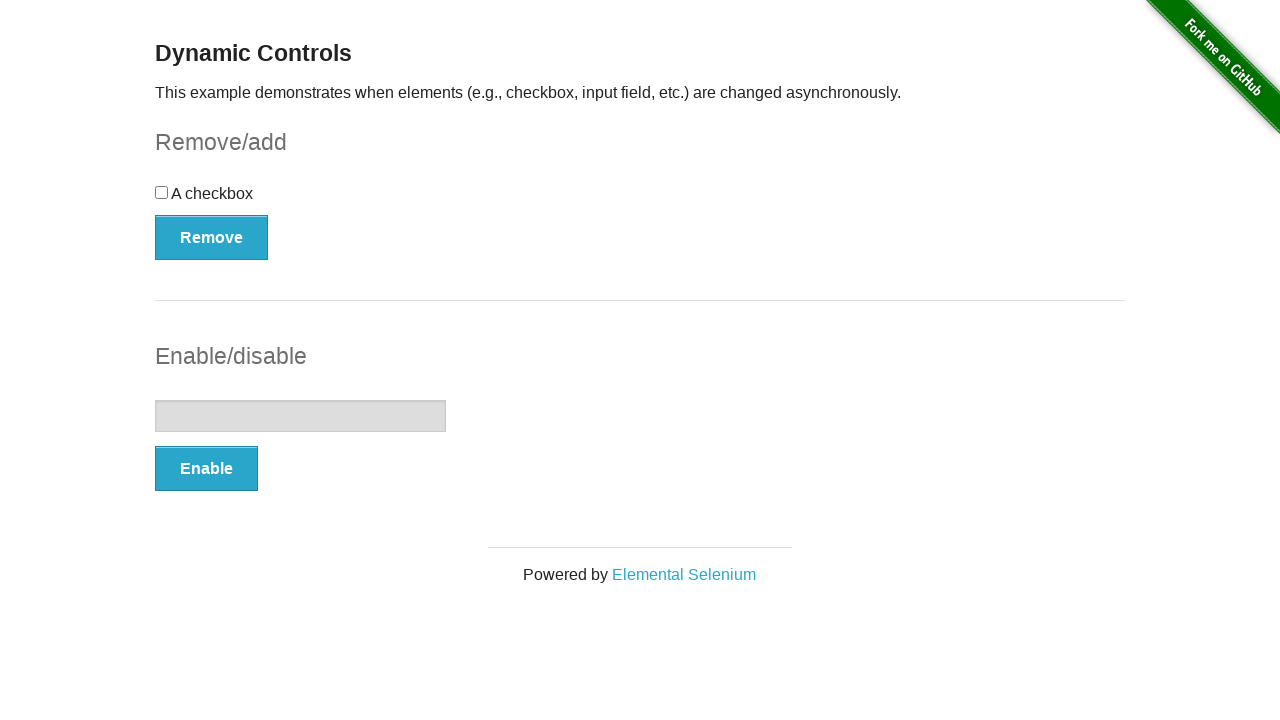

Clicked the checkbox at (162, 192) on #checkbox > input[type=checkbox]
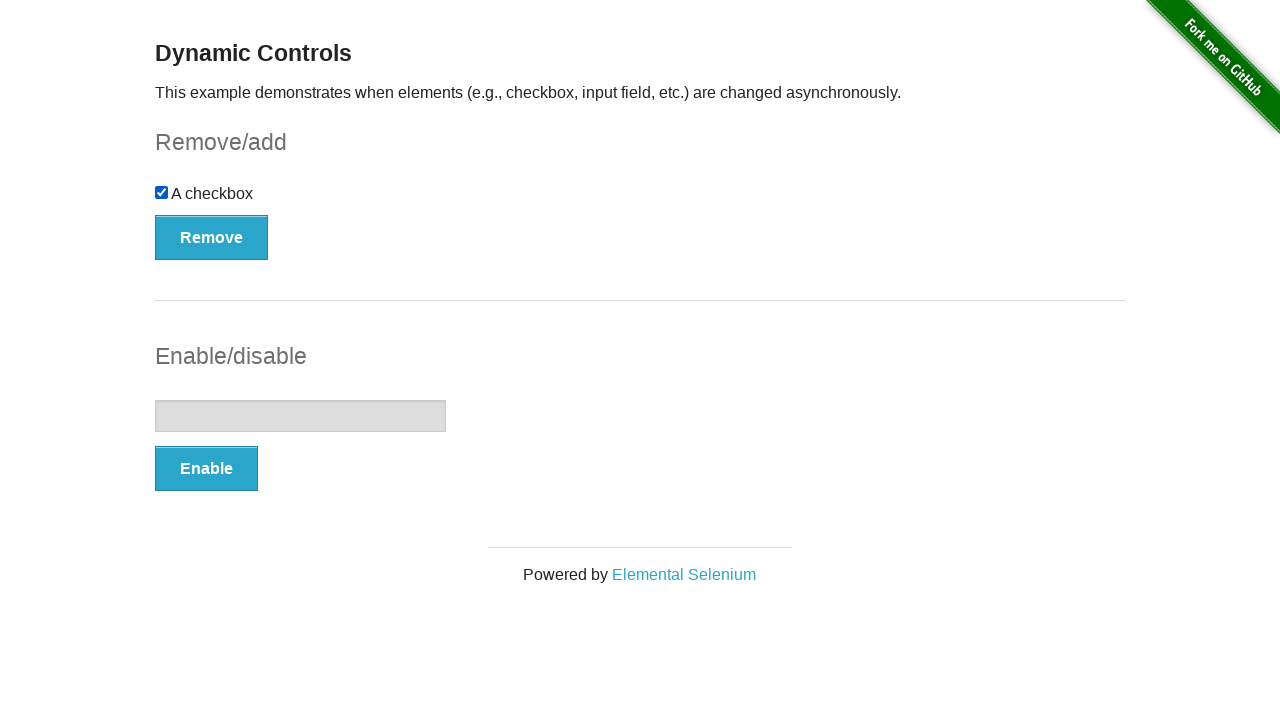

Clicked the Remove/Add button to toggle checkbox state at (212, 237) on #checkbox-example > button
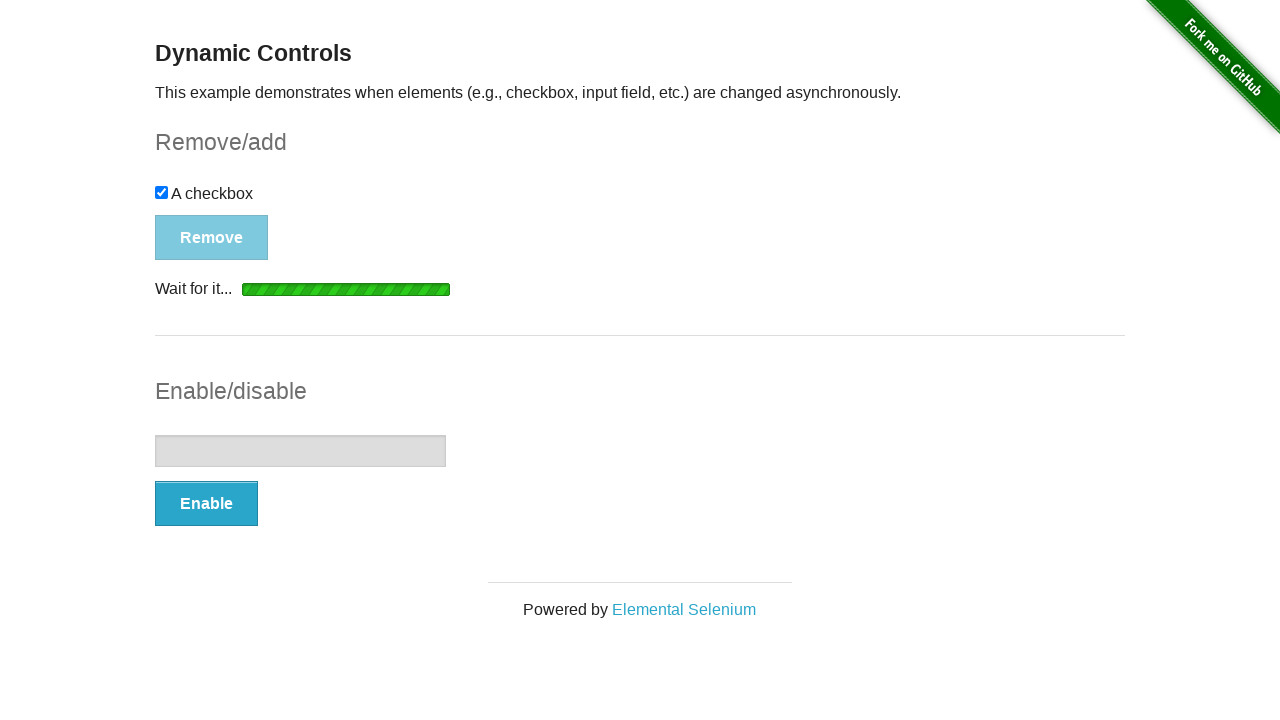

Waited for Remove/Add button to be enabled again
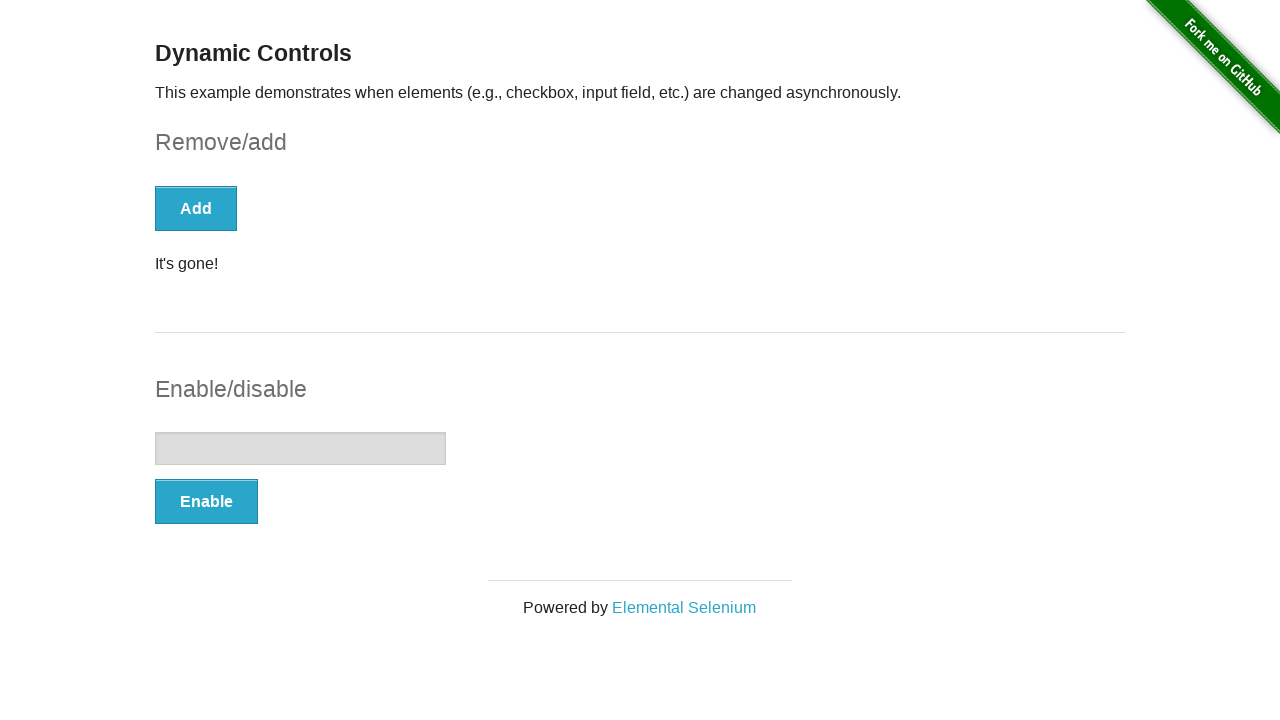

Clicked the Remove/Add button again at (196, 208) on #checkbox-example > button
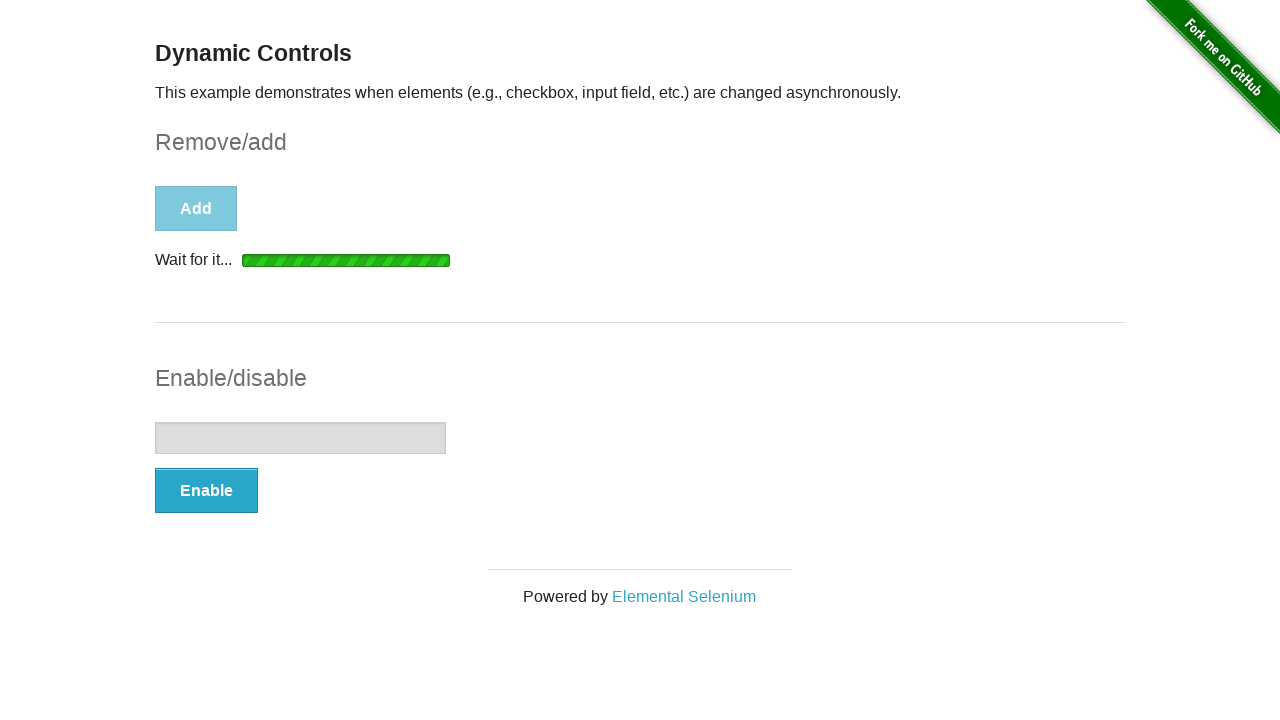

Clicked the Enable/Disable button for input field at (206, 491) on #input-example > button
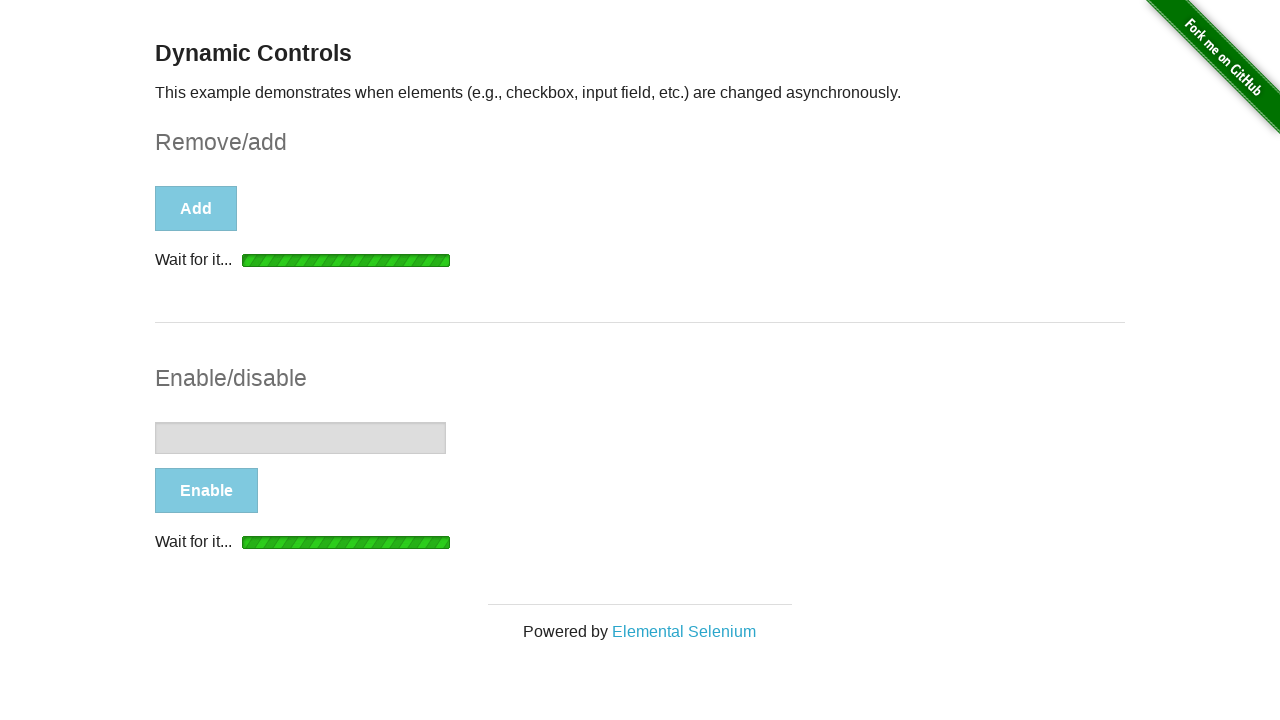

Waited for Enable/Disable button to be enabled
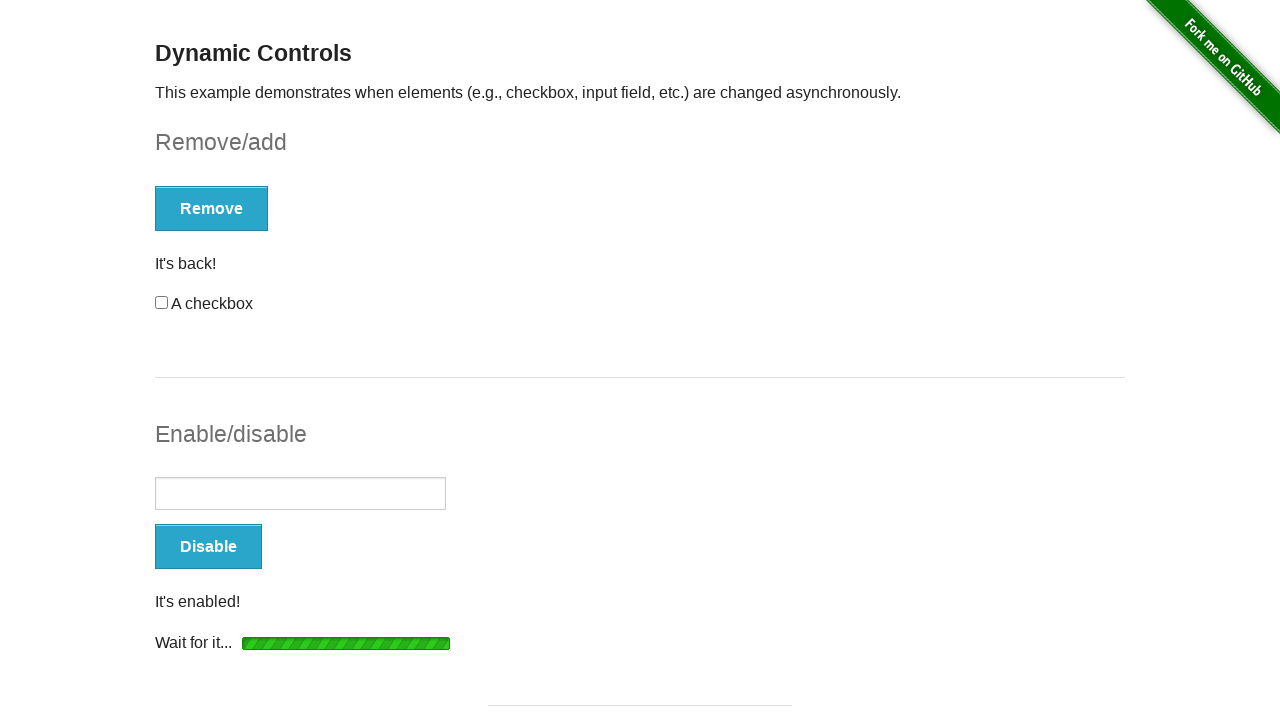

Filled text input field with 'Platzi' on #input-example > input[type=text]
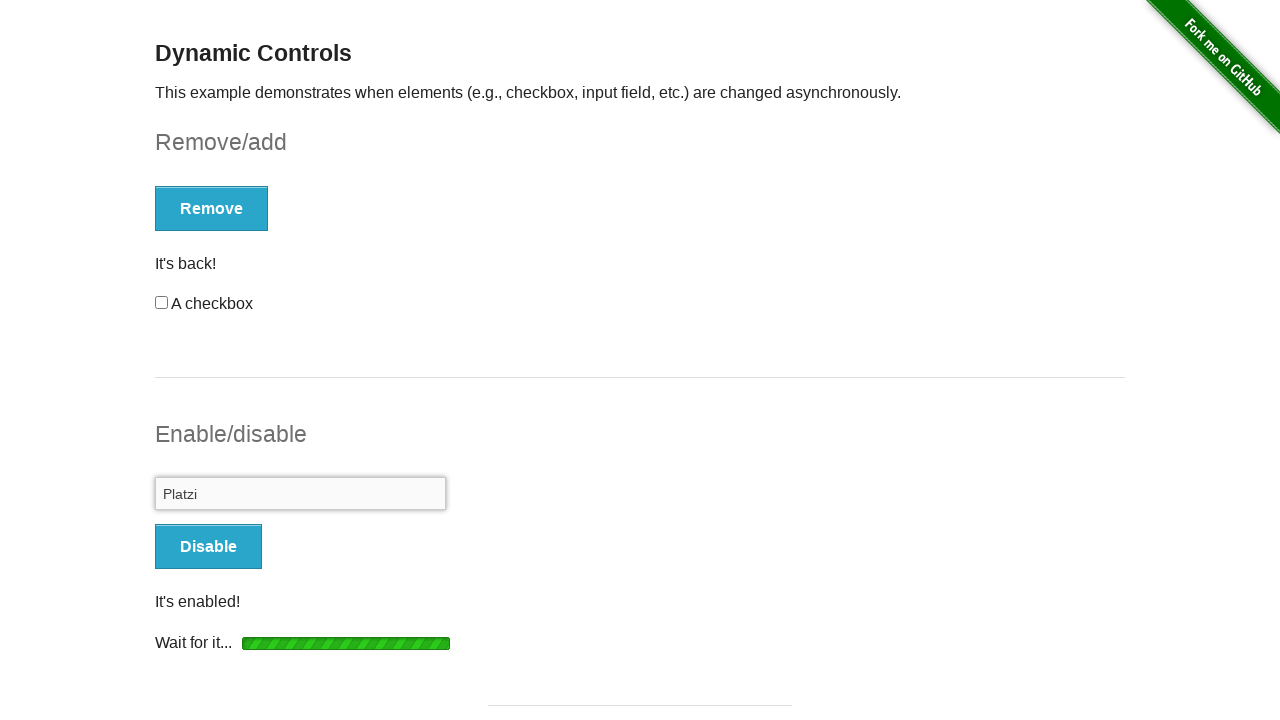

Clicked the Enable/Disable button again at (208, 546) on #input-example > button
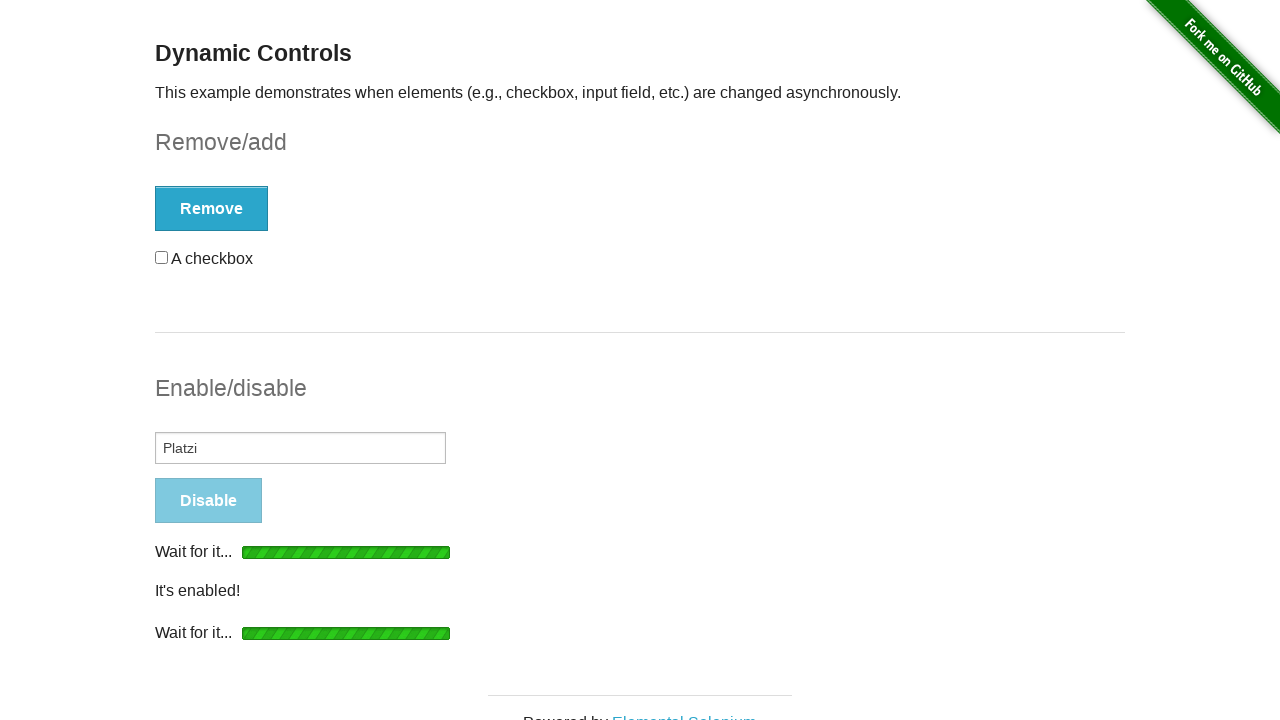

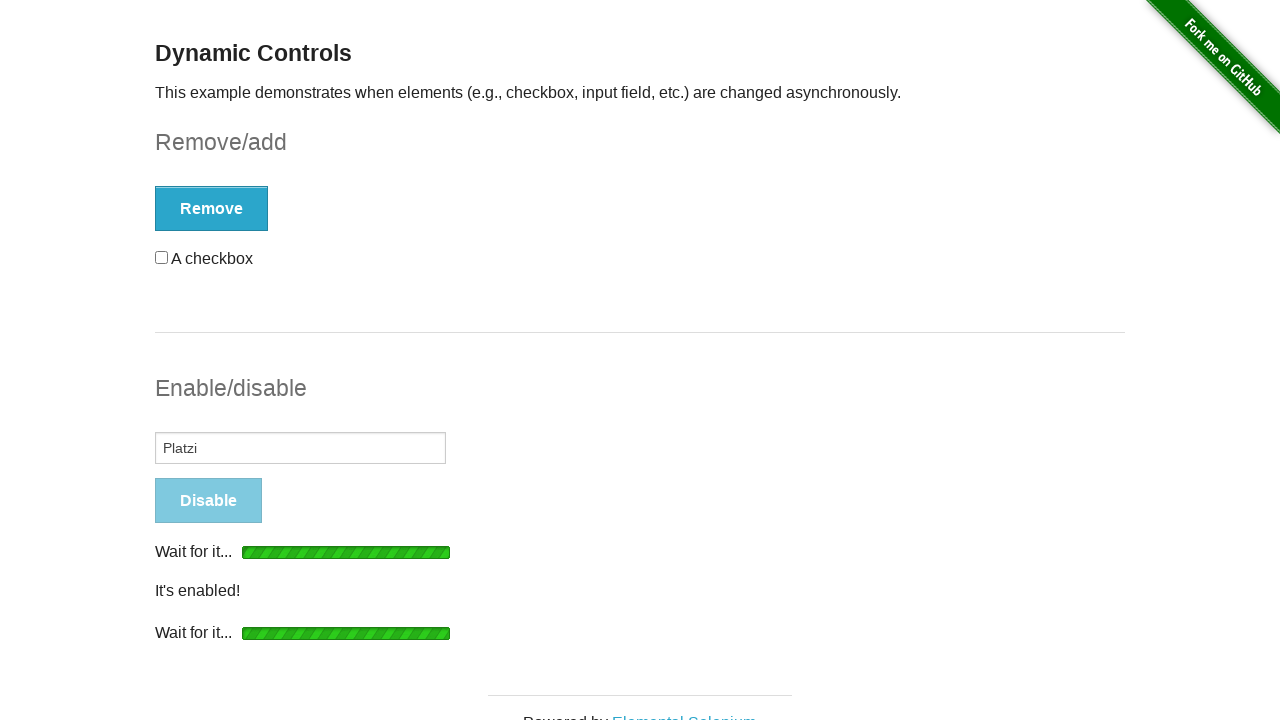